Tests creating a new paste on Pastebin by filling in the paste content, selecting an expiration option from a dropdown, entering a title, and submitting the form.

Starting URL: https://pastebin.com

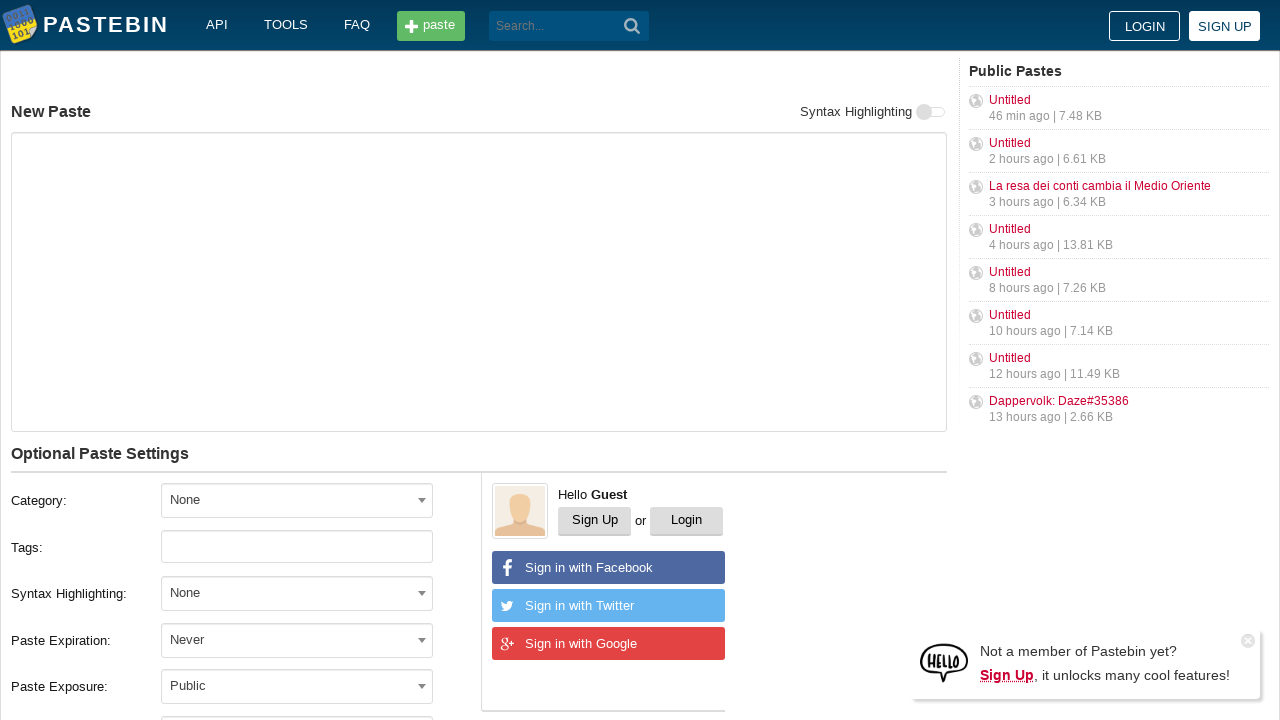

Clicked on new paste button at (431, 26) on a.header__btn
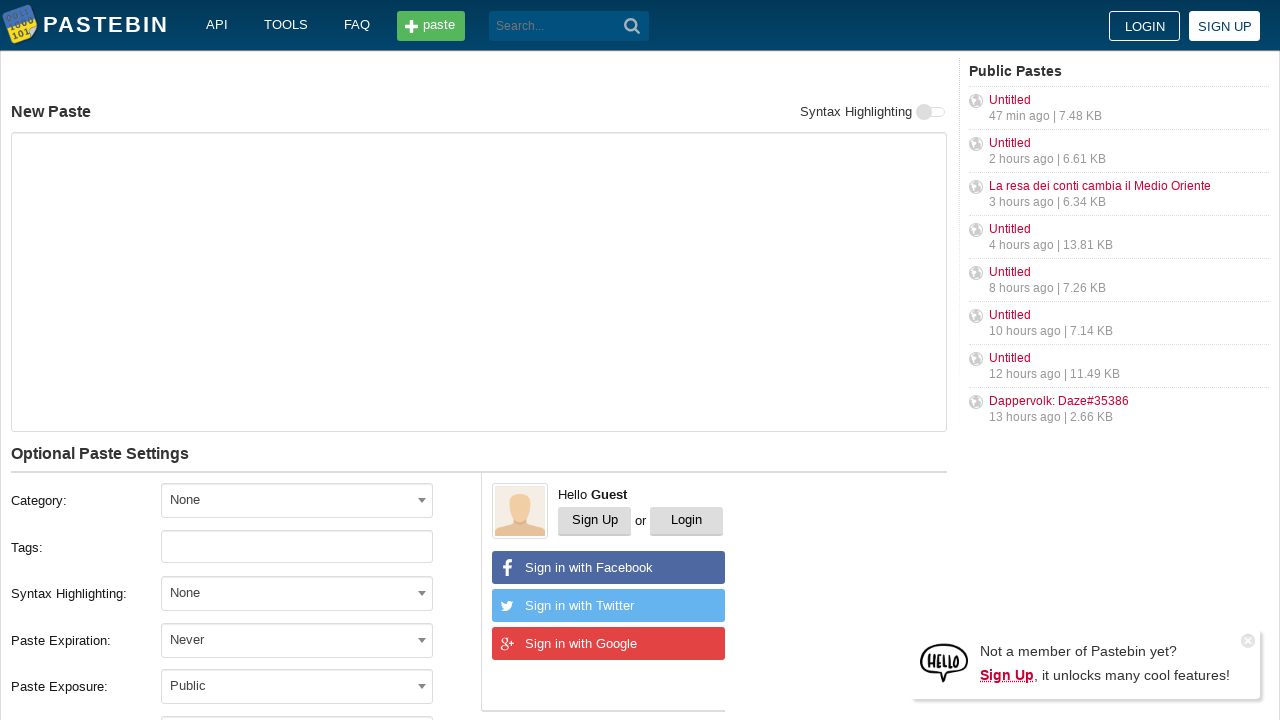

Filled paste content text area with sample content on textarea#postform-text
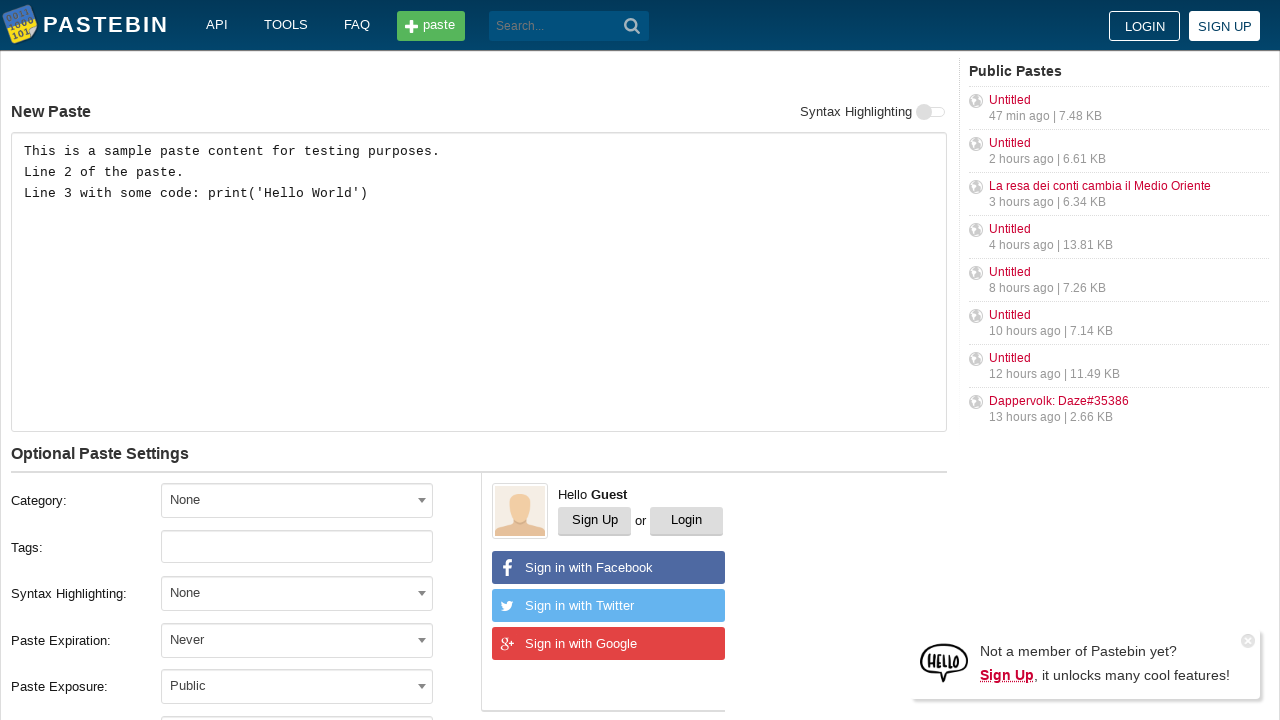

Scrolled down to reveal more form options
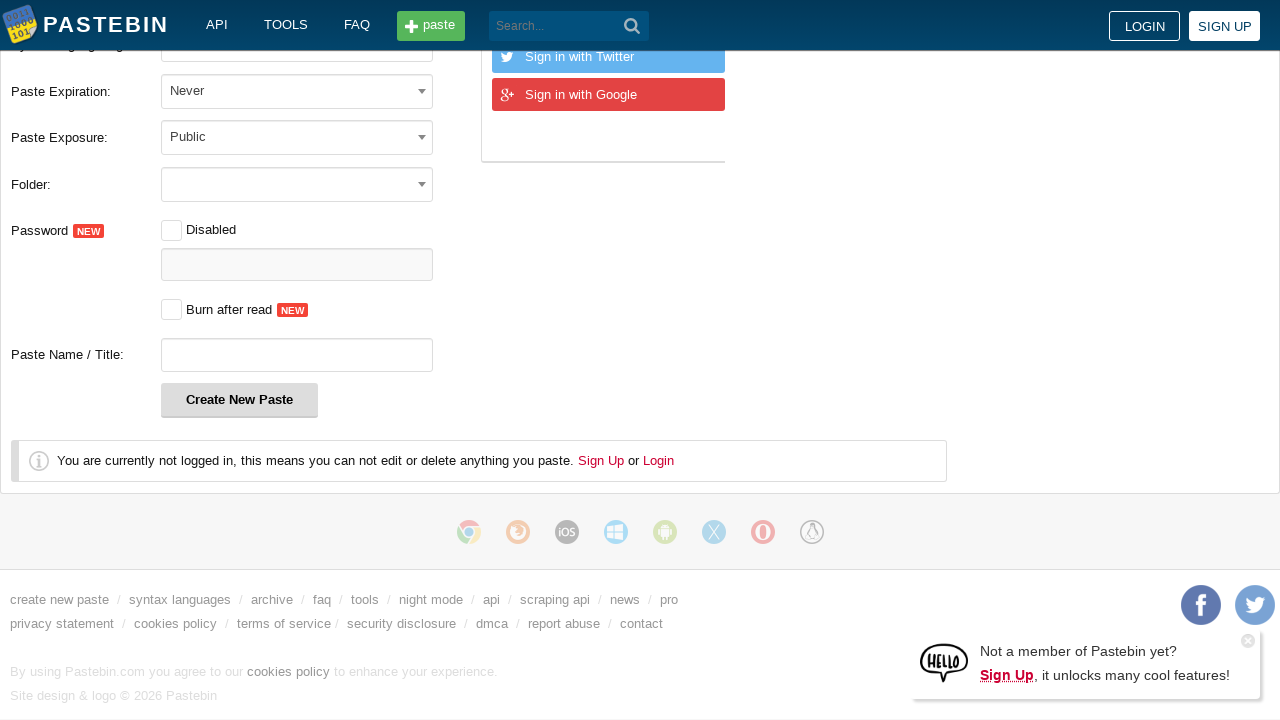

Clicked on expiration dropdown menu at (297, 91) on xpath=//*[contains(@class, 'field-postform-expiration')]//span
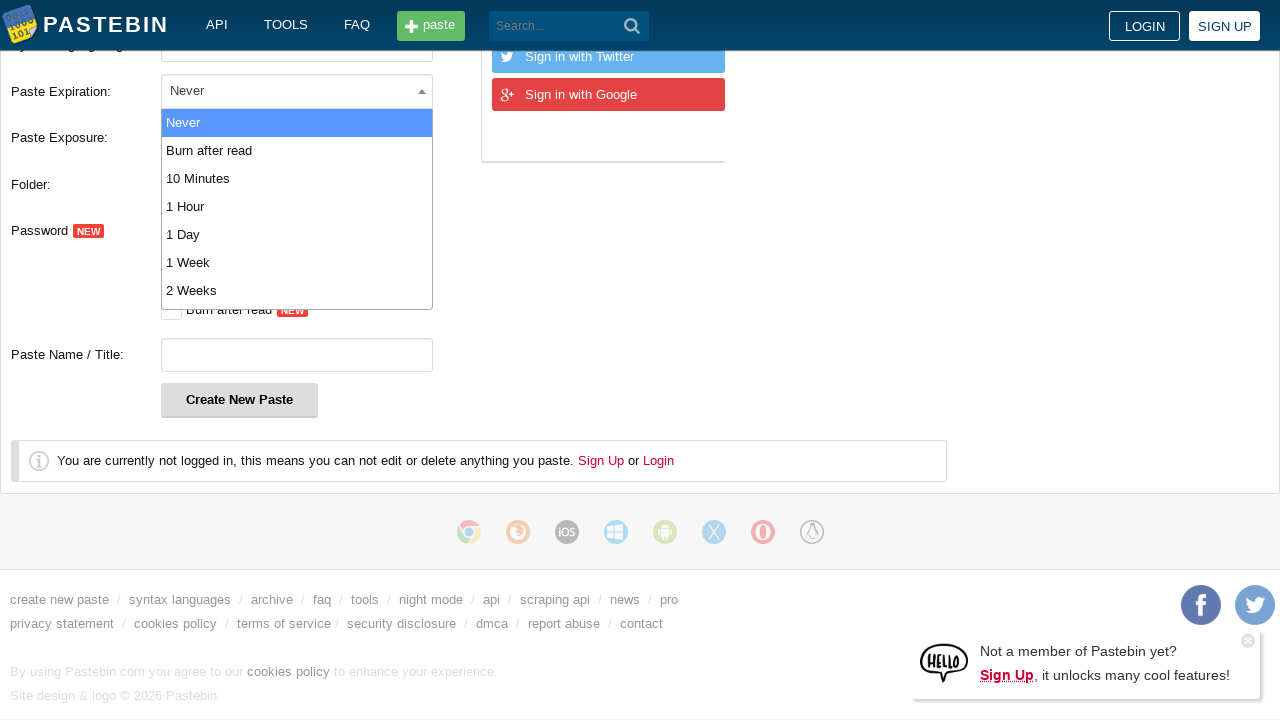

Selected '10 Minutes' expiration option from dropdown at (297, 178) on li.select2-results__option:has-text('10 Minutes')
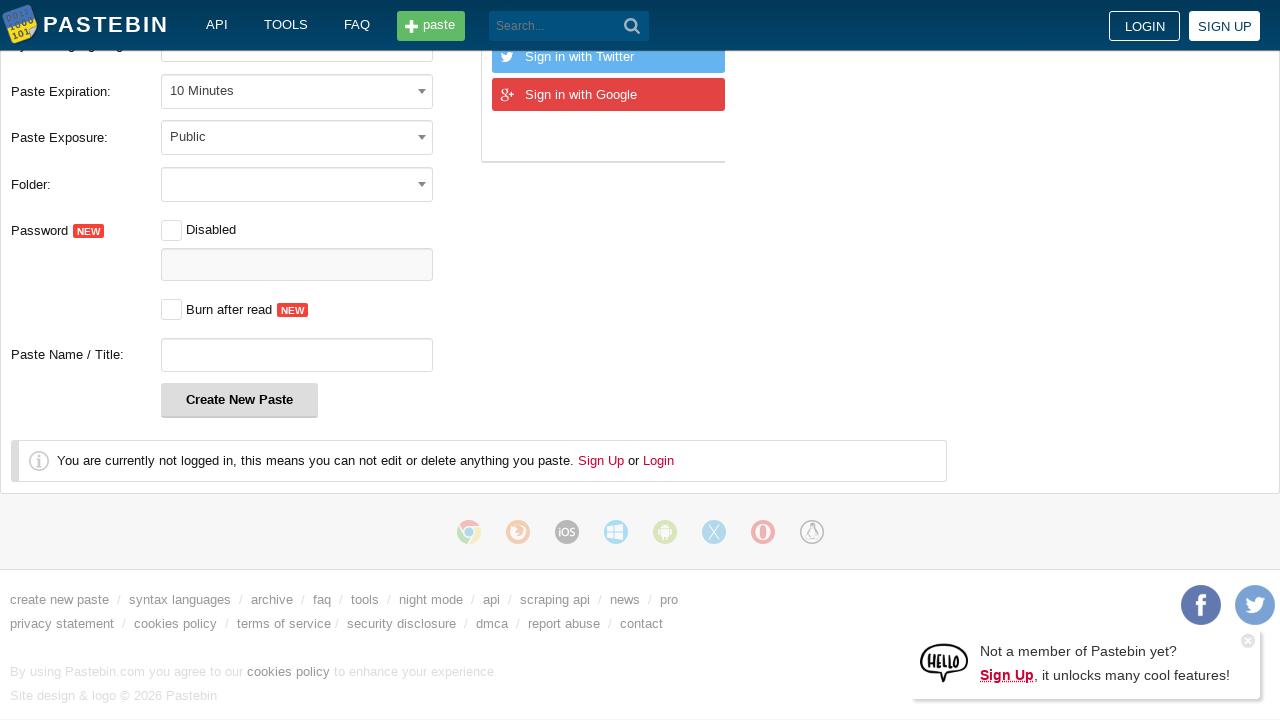

Filled paste title with 'Test Paste Title 2024' on input#postform-name
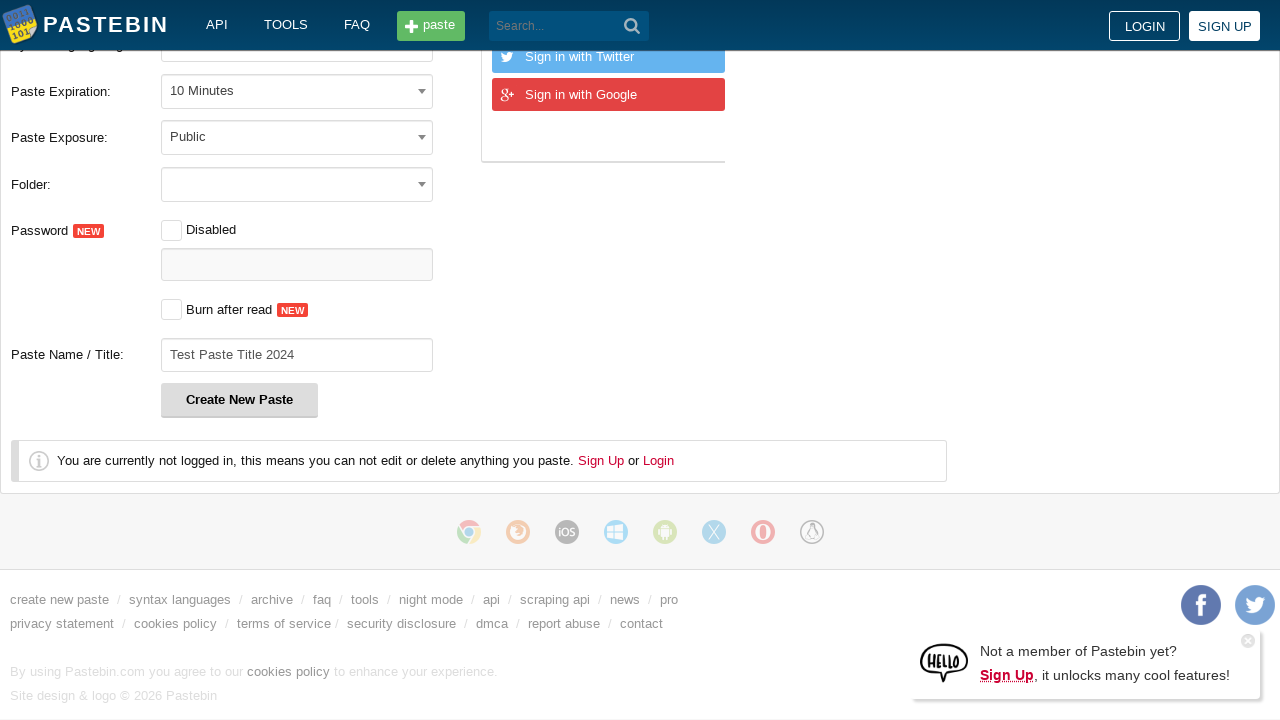

Clicked 'Create New Paste' submit button at (240, 400) on button[type='submit']:has-text('Create New Paste')
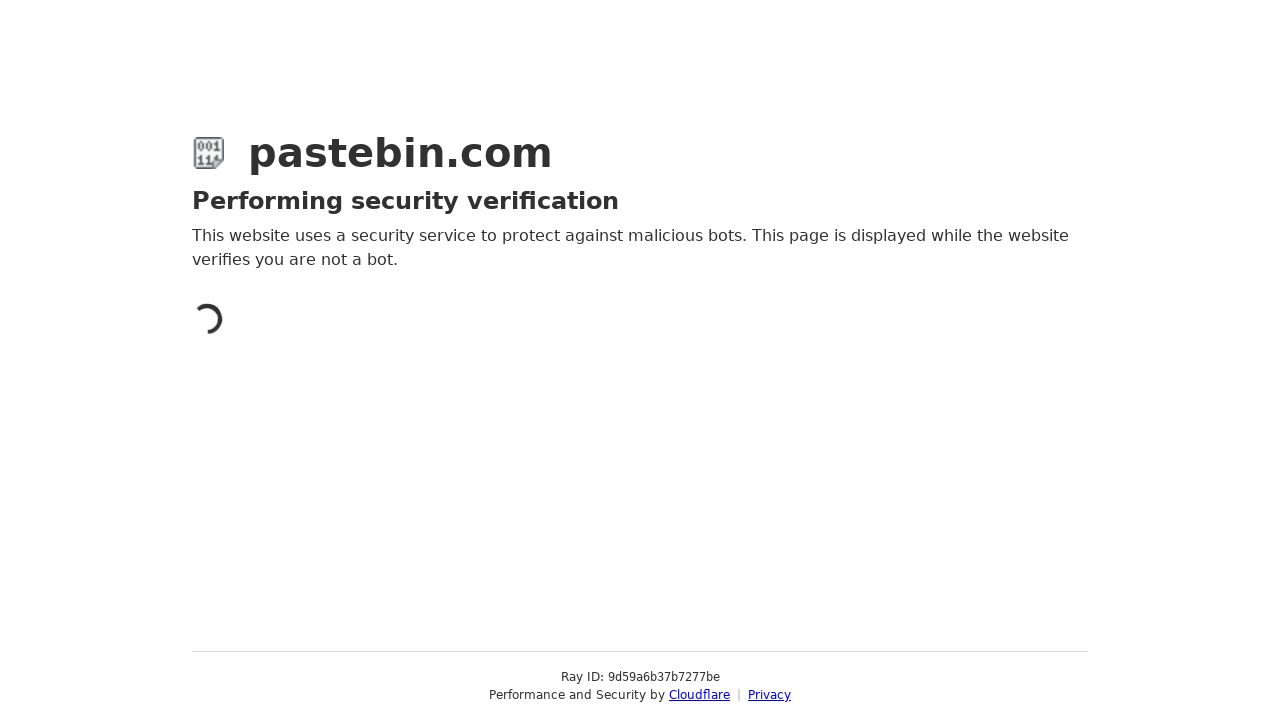

Waited for paste creation page to load with networkidle state
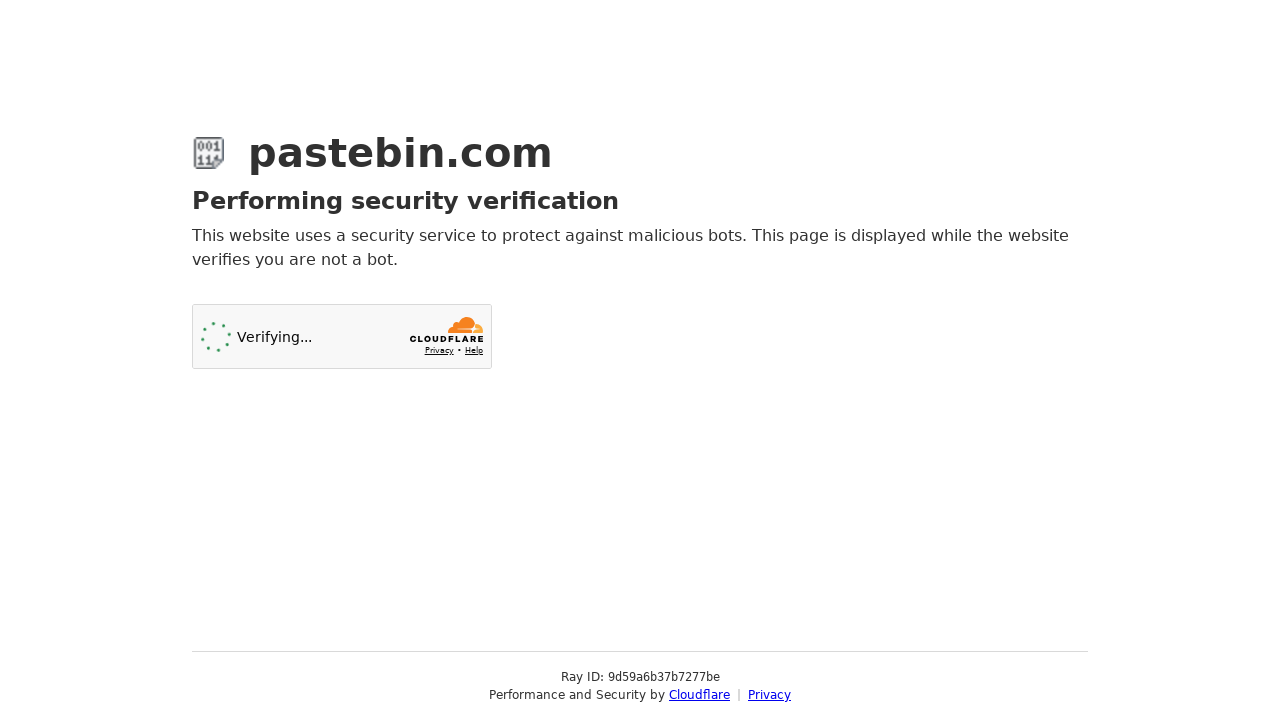

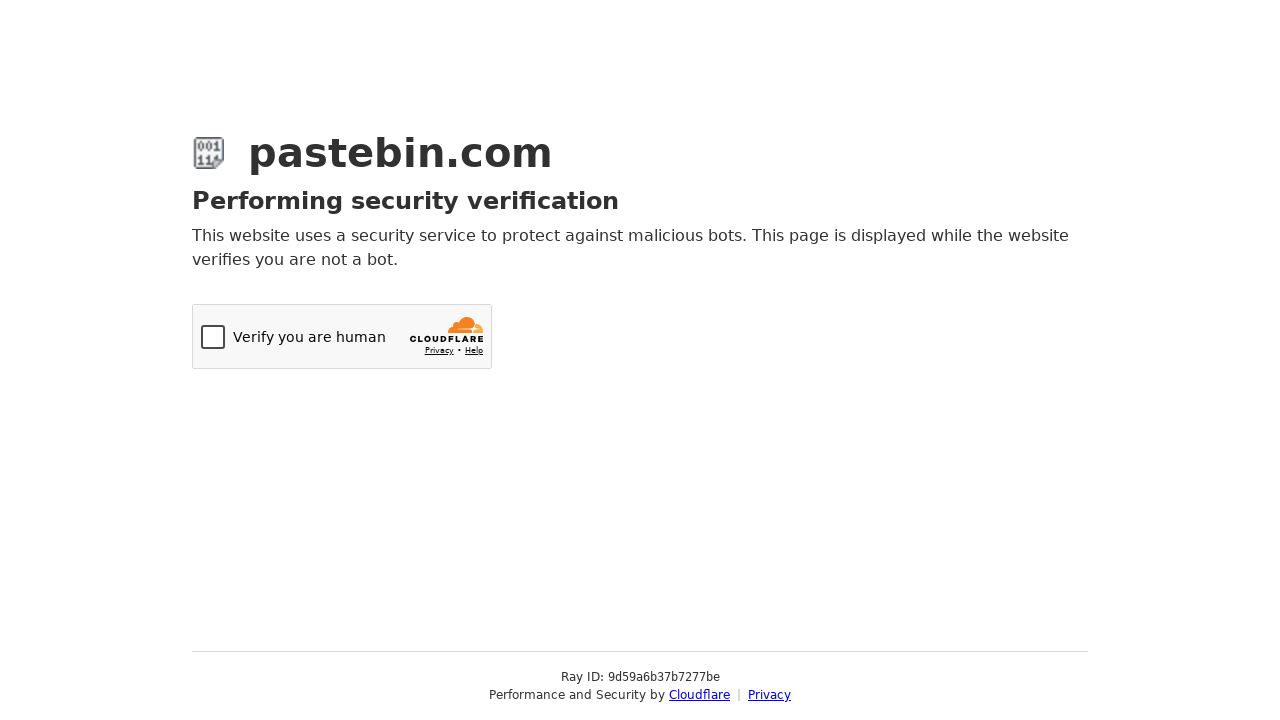